Tests JavaScript confirm dialog handling by clicking a button that triggers a JS confirm and accepting it with input text.

Starting URL: https://the-internet.herokuapp.com/javascript_alerts

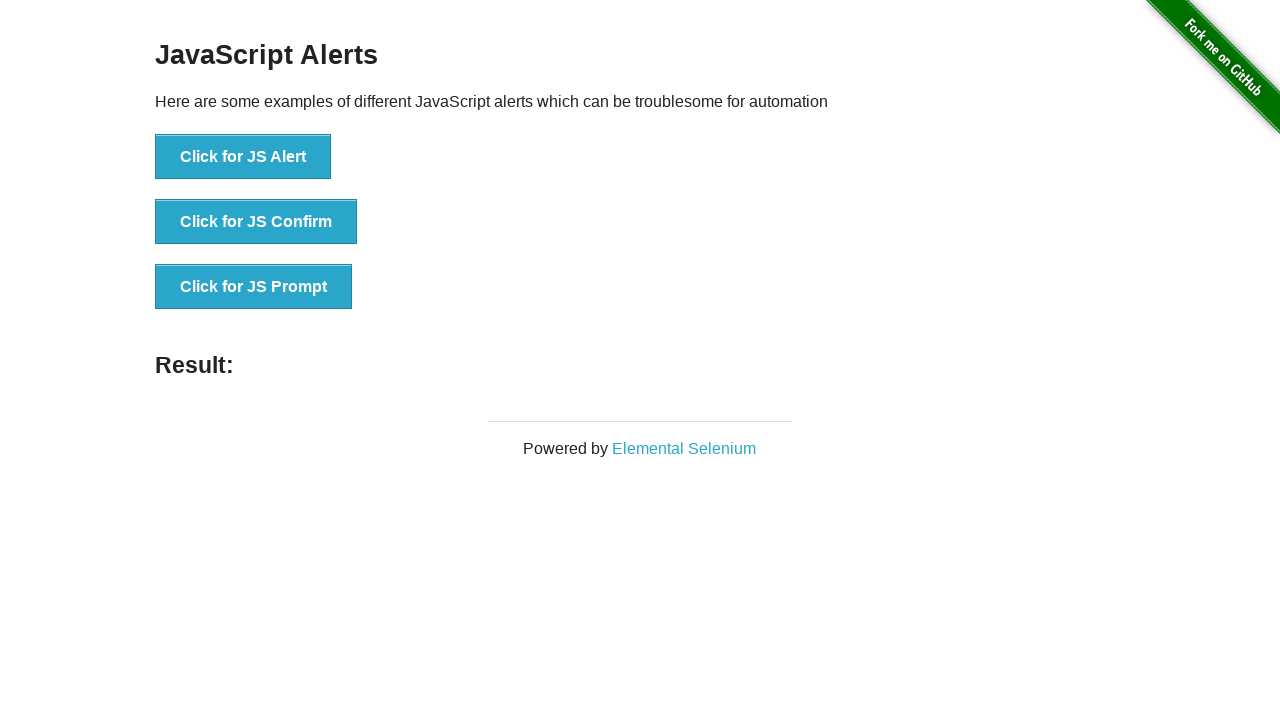

Waited for page to load
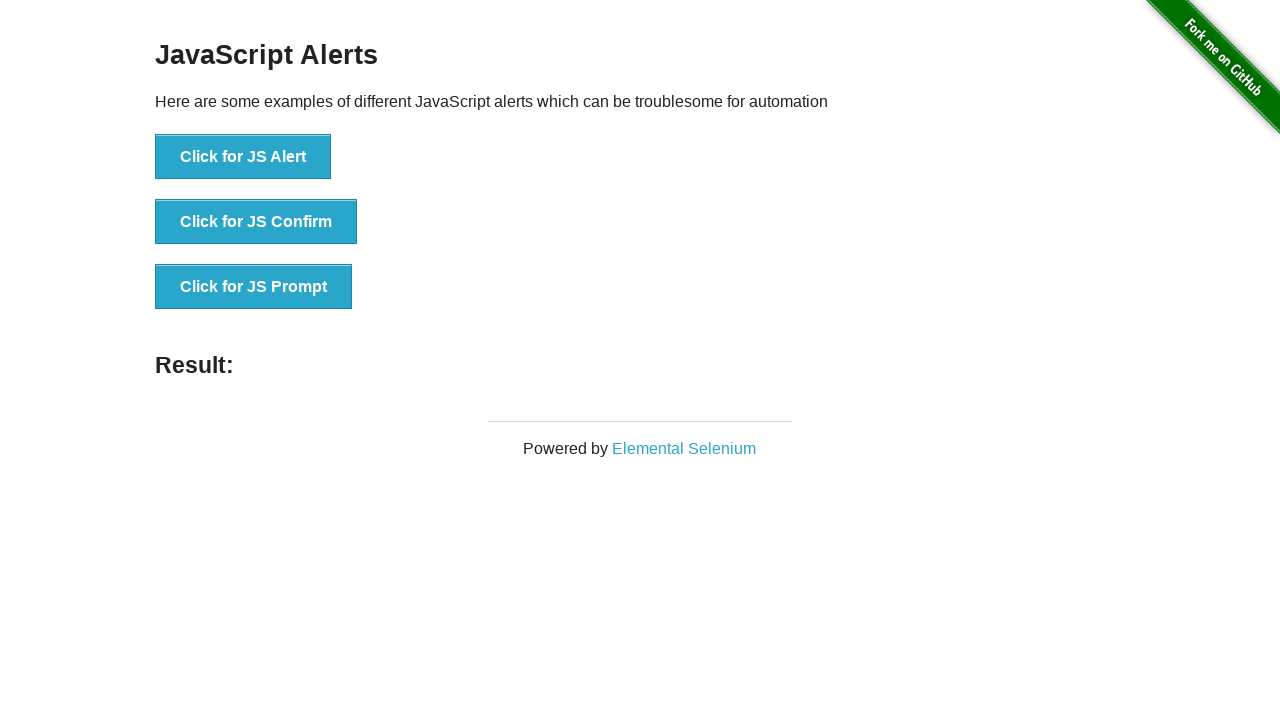

Set up dialog handler to accept with 'test input'
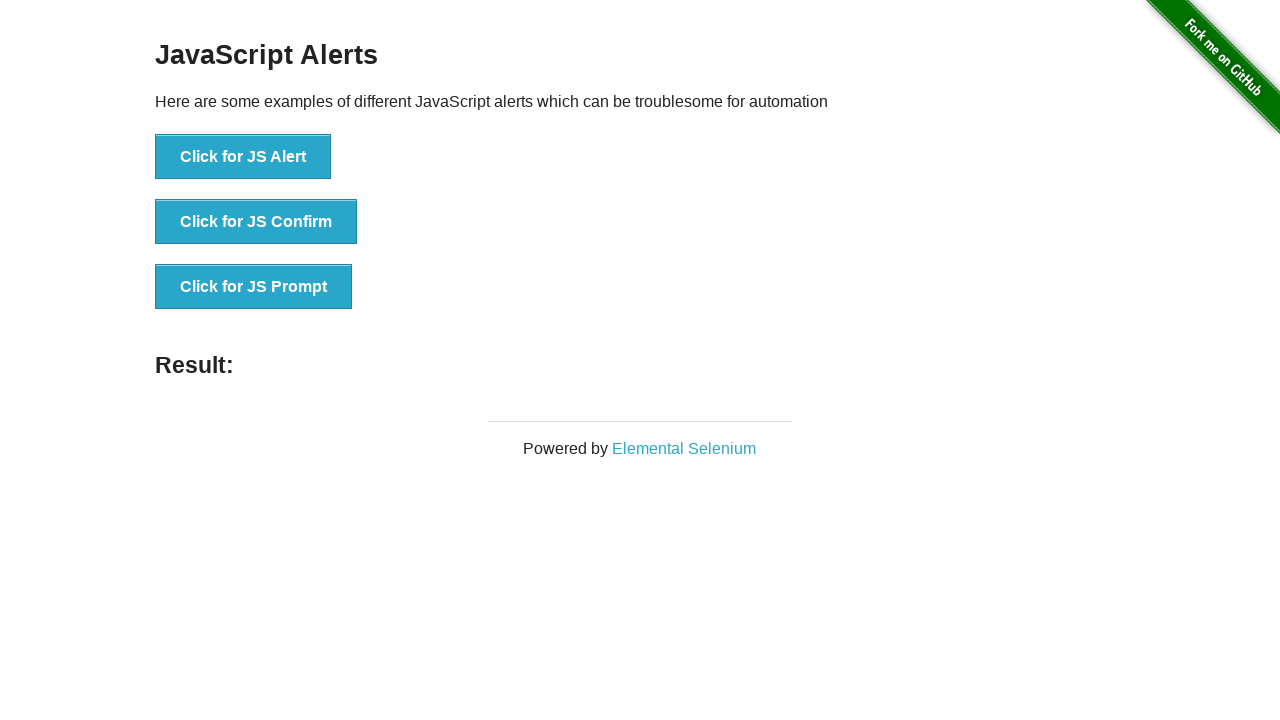

Clicked 'Click for JS Confirm' button to trigger JavaScript confirm dialog at (256, 222) on button:has-text('Click for JS Confirm')
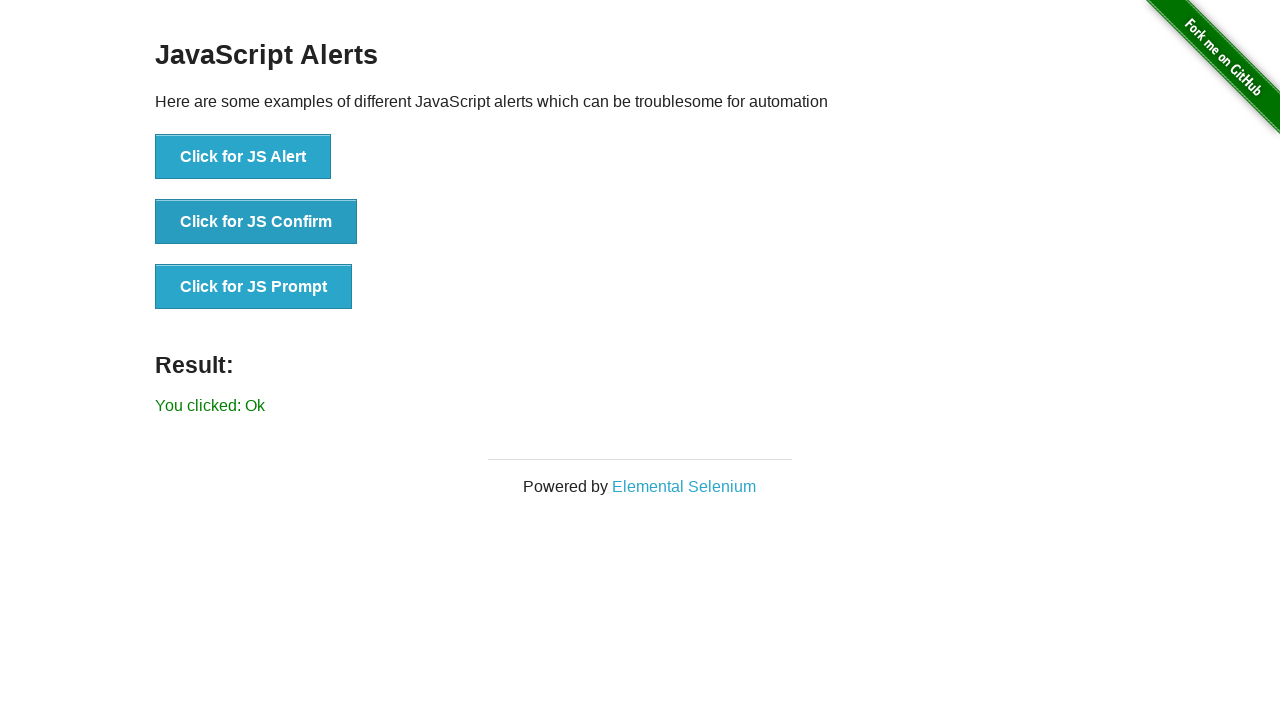

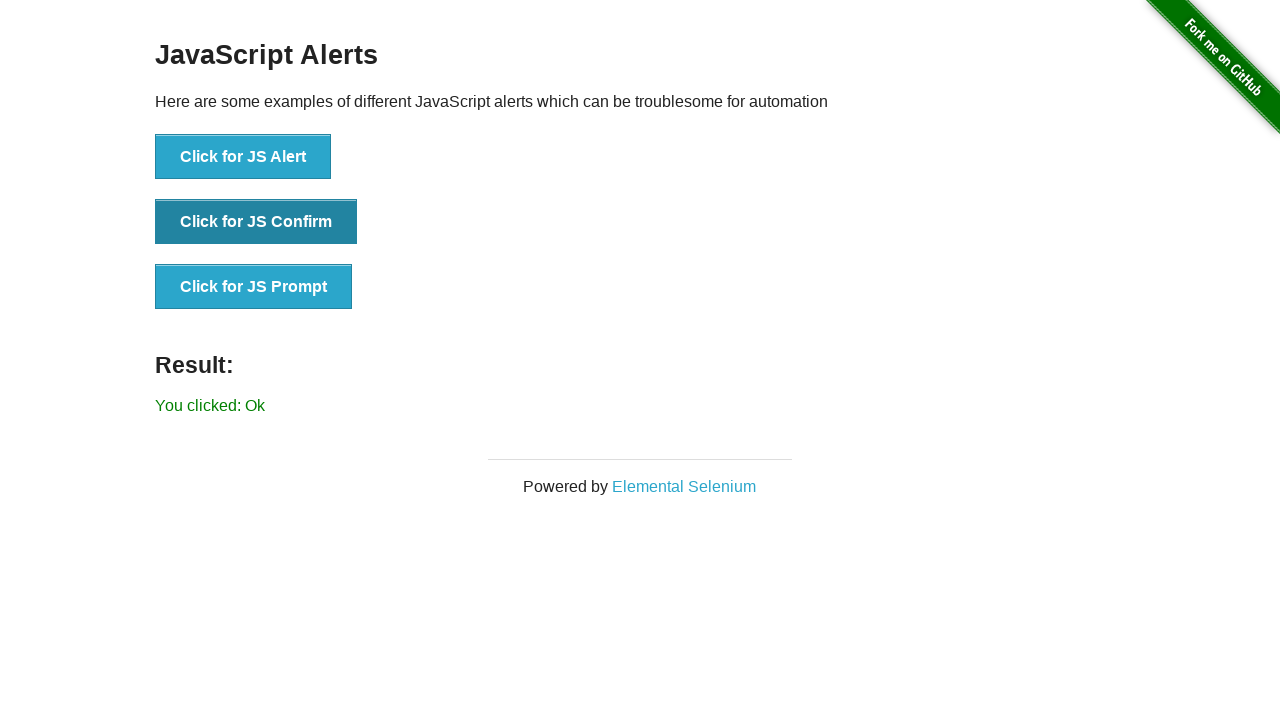